Tests drag and drop functionality by dragging an element and dropping it onto a target drop zone on the jQuery UI demo page.

Starting URL: https://jqueryui.com/resources/demos/droppable/default.html

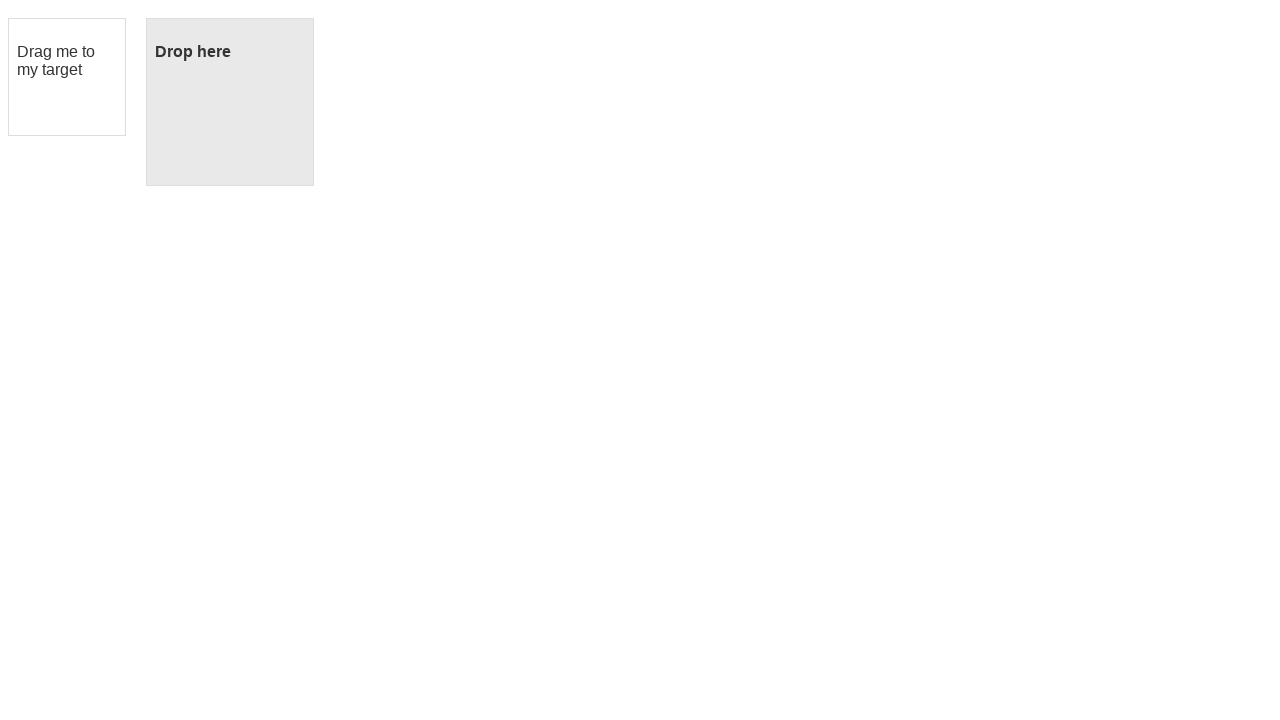

Located the draggable element
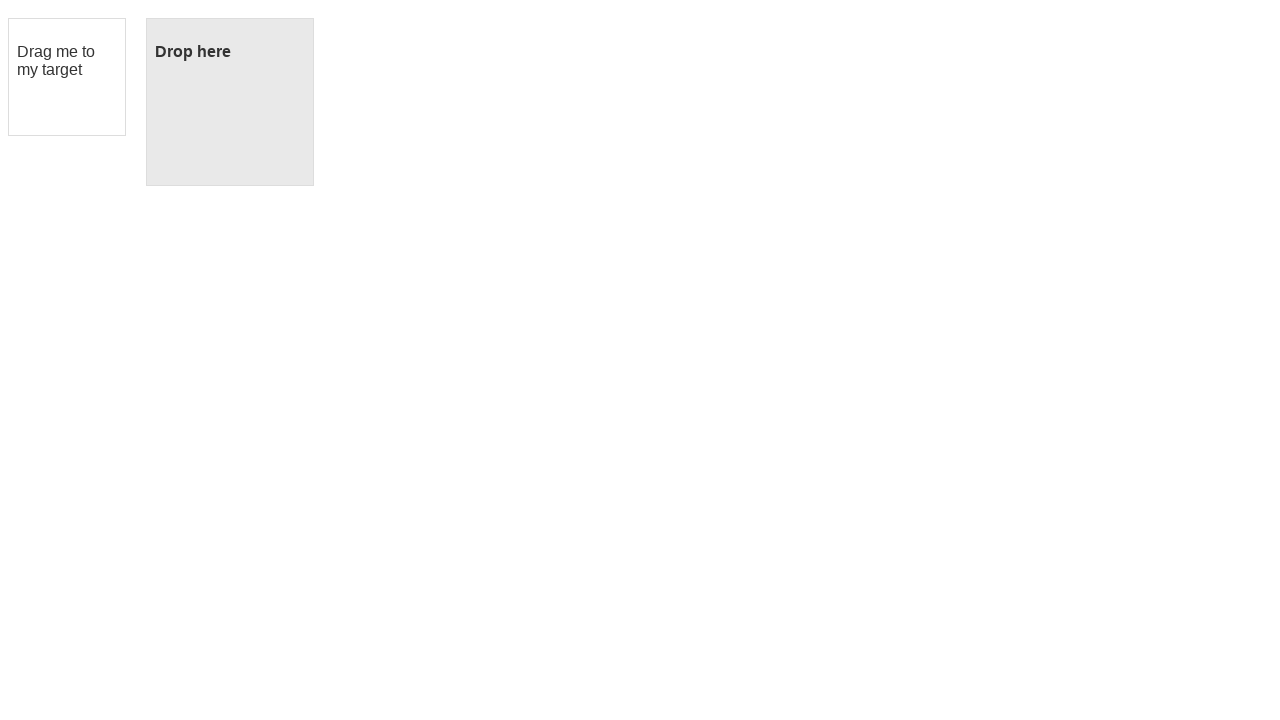

Located the droppable target element
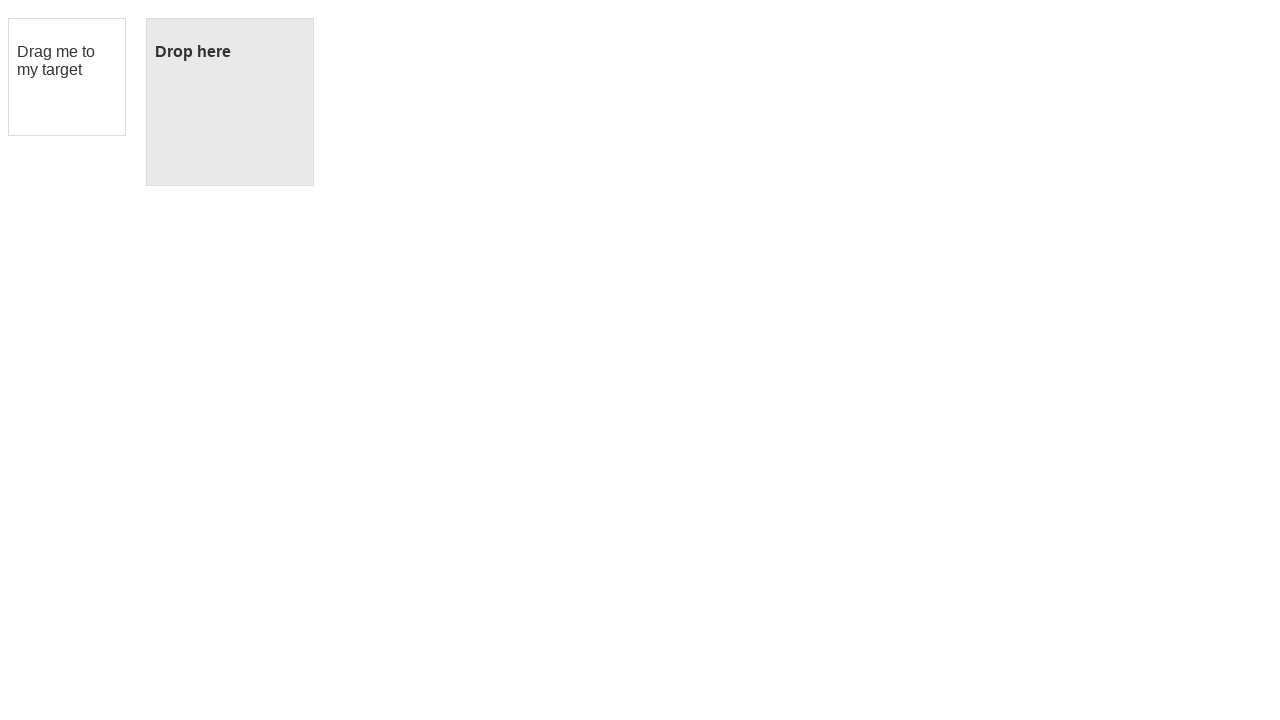

Dragged the draggable element and dropped it onto the target drop zone at (230, 102)
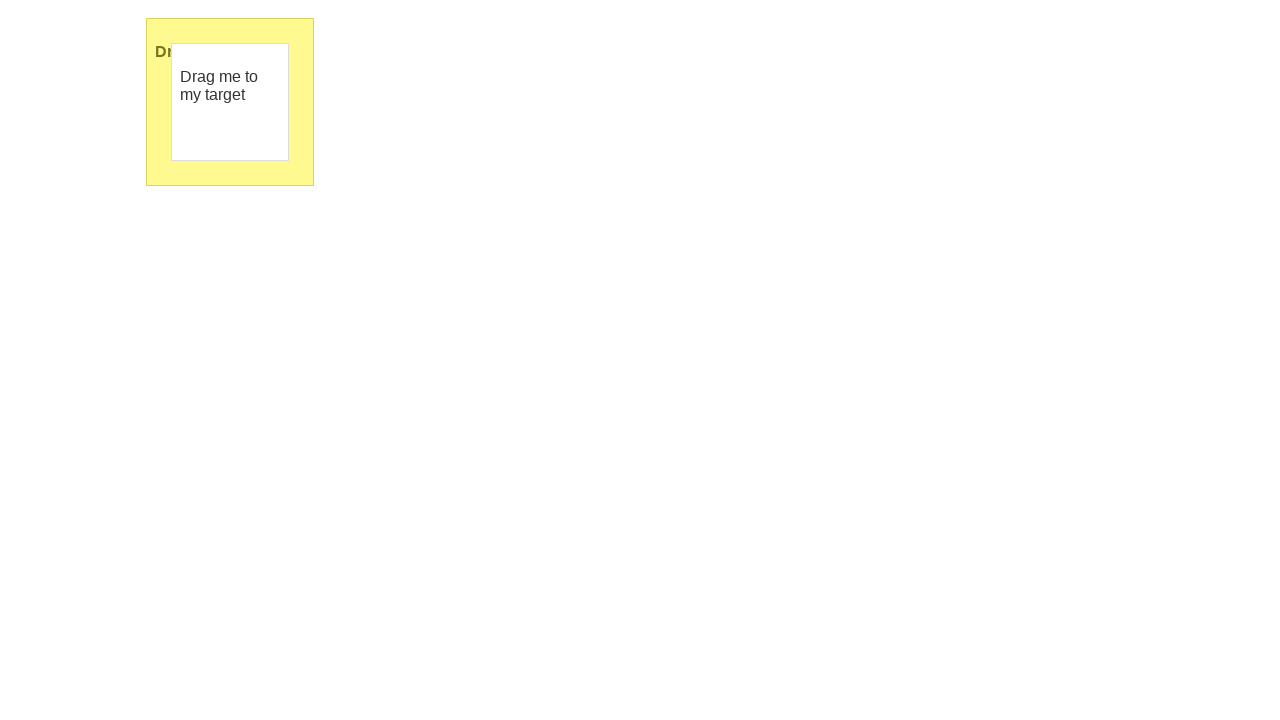

Verified drop was successful - droppable element now displays 'Dropped!' text
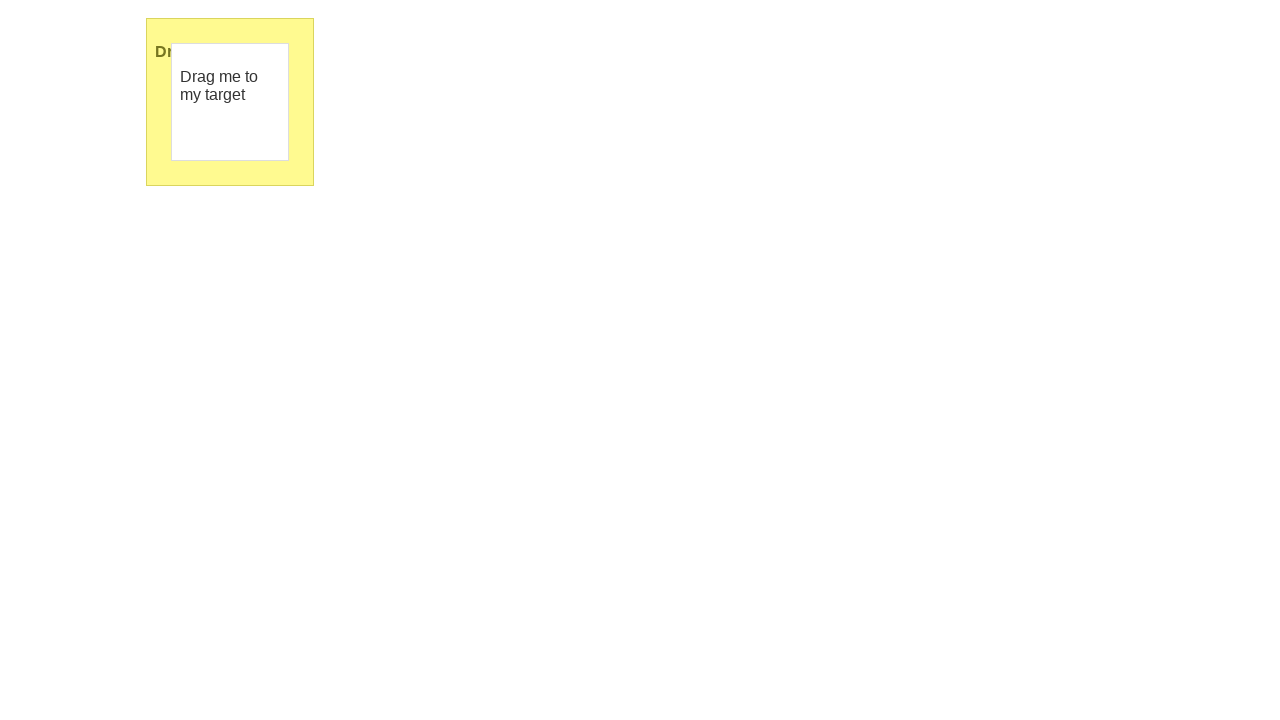

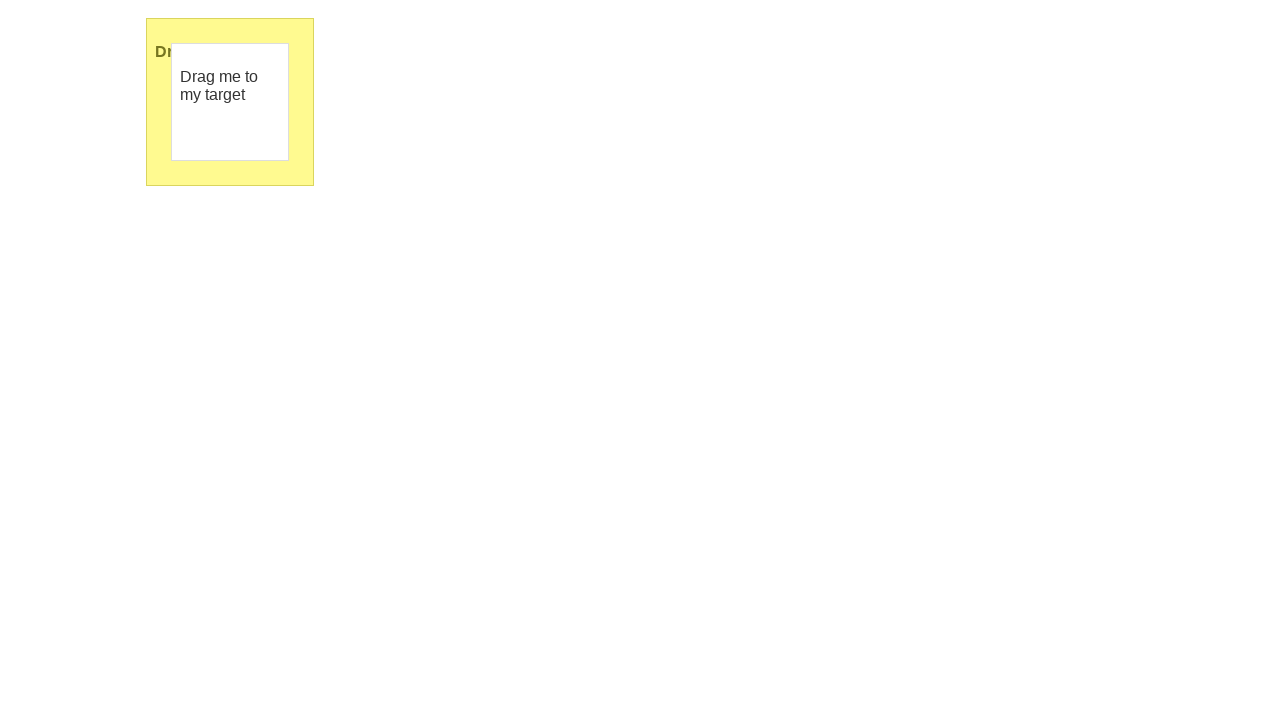